Tests radio button selection by clicking each radio button option, then specifically selects Option 2.

Starting URL: https://kristinek.github.io/site/examples/actions

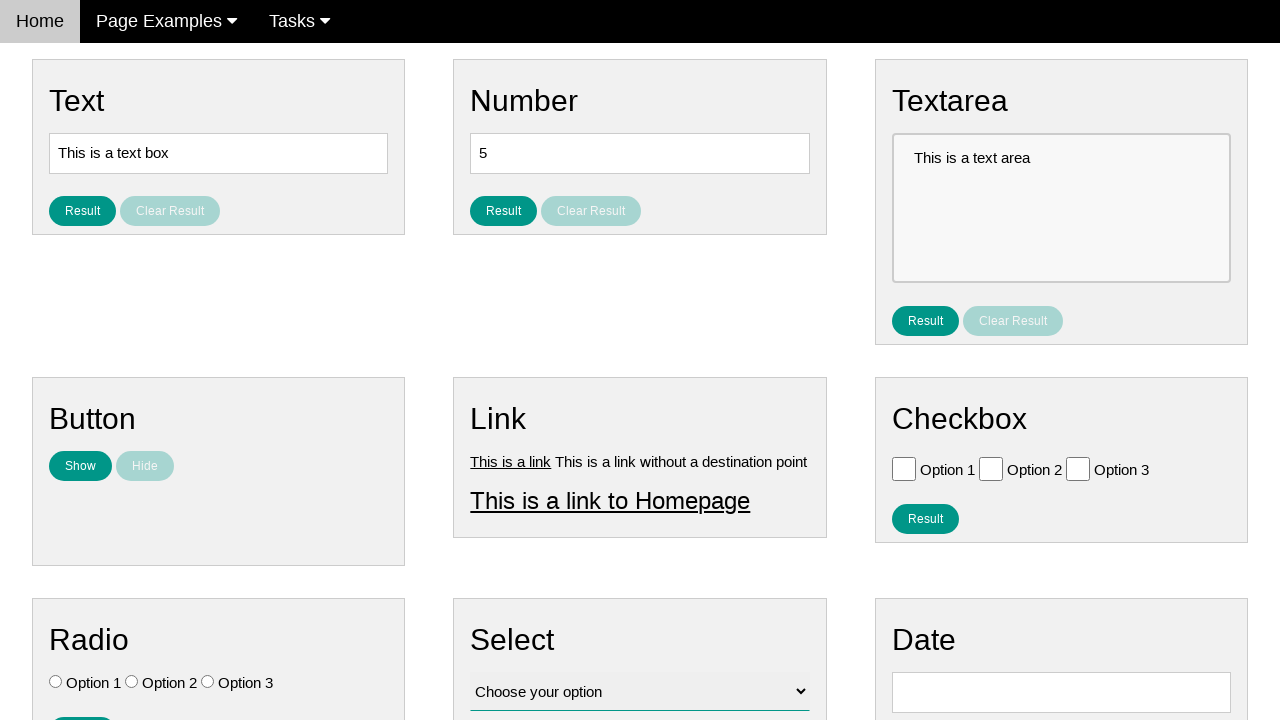

Located all radio button elements
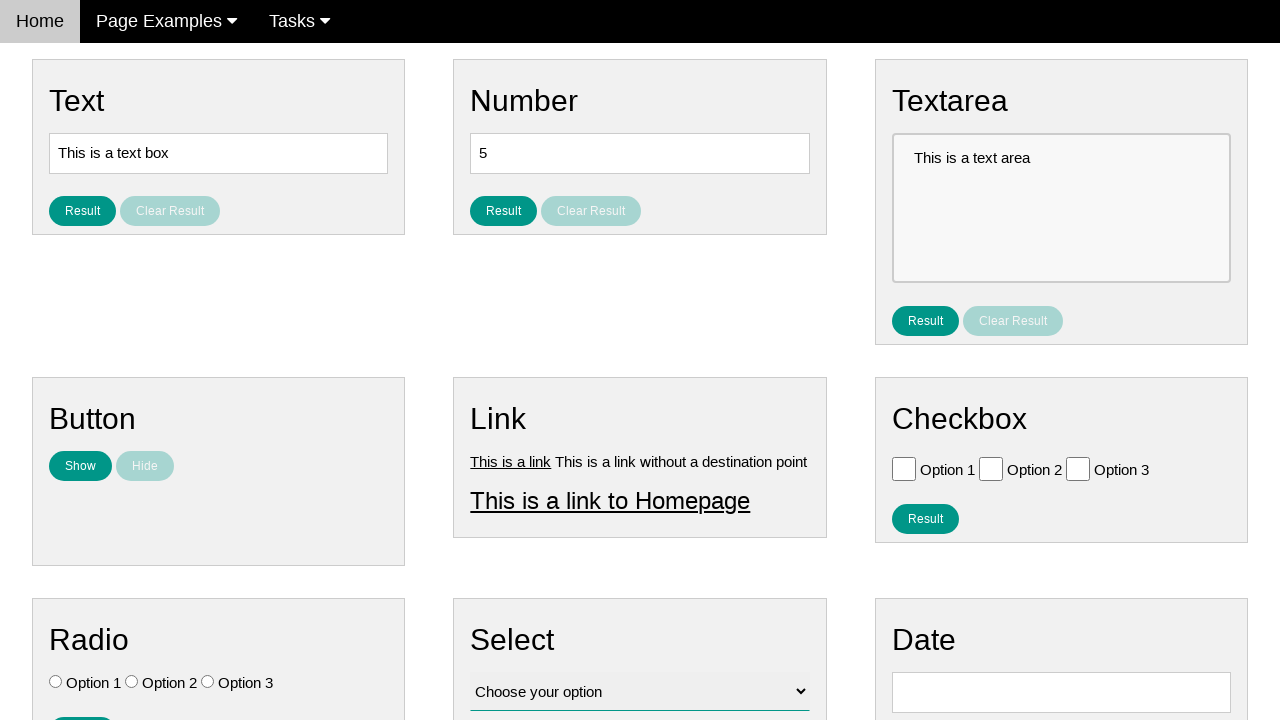

Counted 3 radio button options
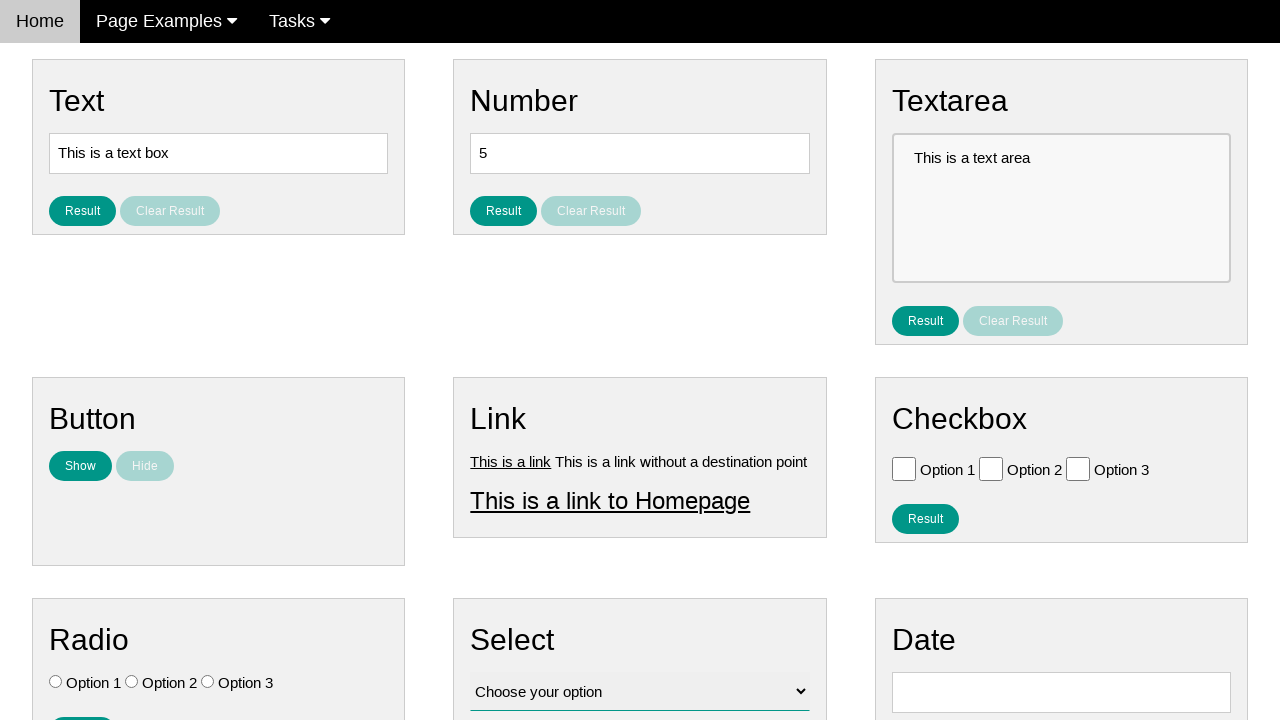

Clicked radio button option 1 at (56, 682) on .w3-check[type='radio'] >> nth=0
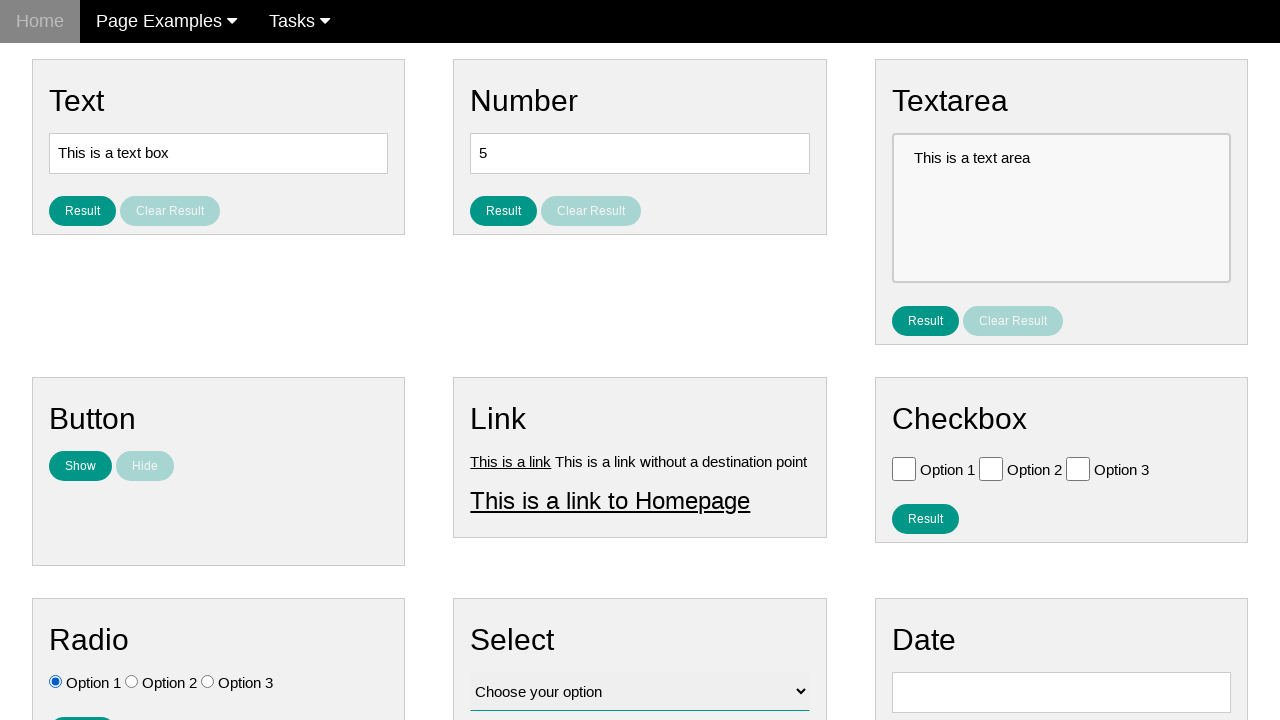

Clicked radio button option 2 at (132, 682) on .w3-check[type='radio'] >> nth=1
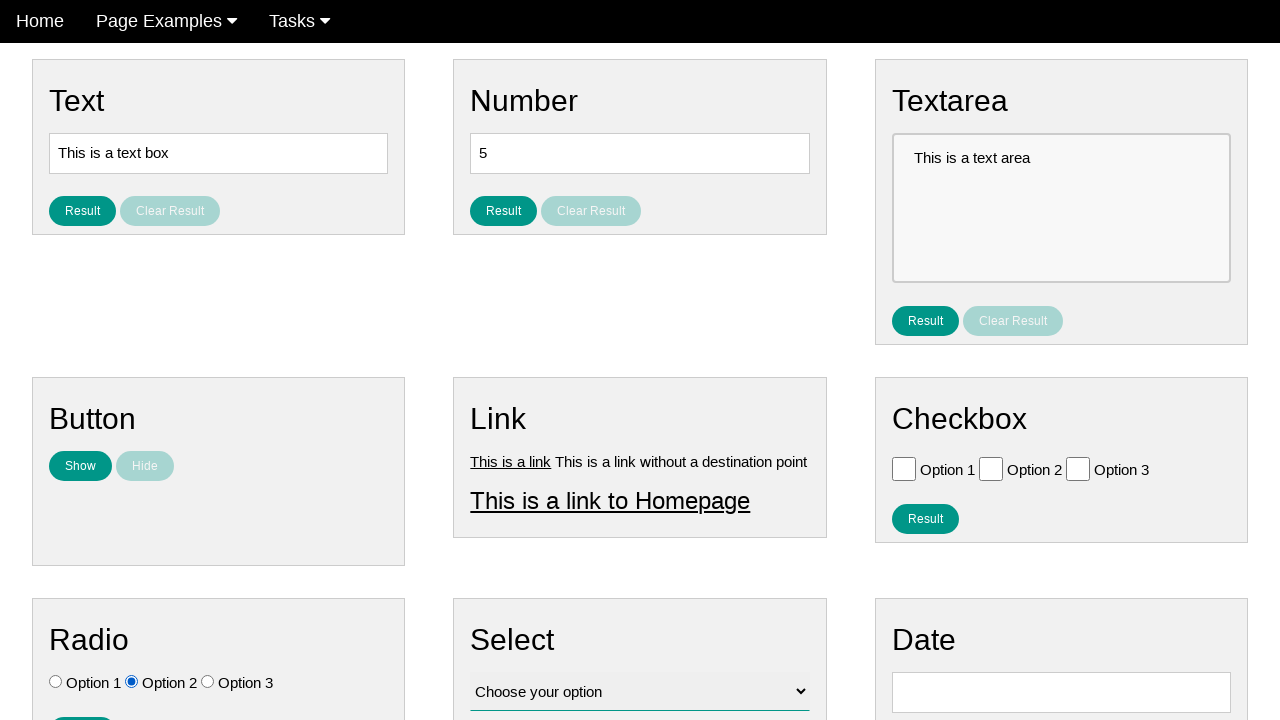

Clicked radio button option 3 at (208, 682) on .w3-check[type='radio'] >> nth=2
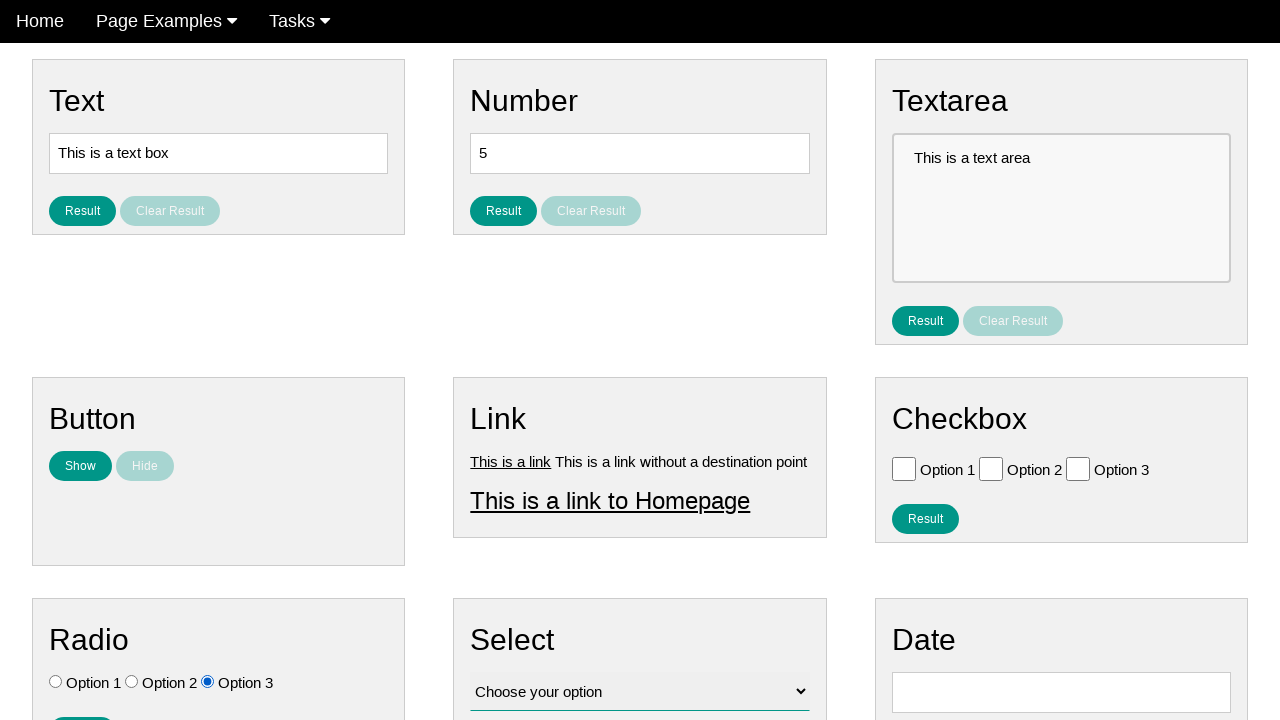

Clicked radio button for Option 2 at (132, 682) on .w3-check[value='Option 2'][type='radio']
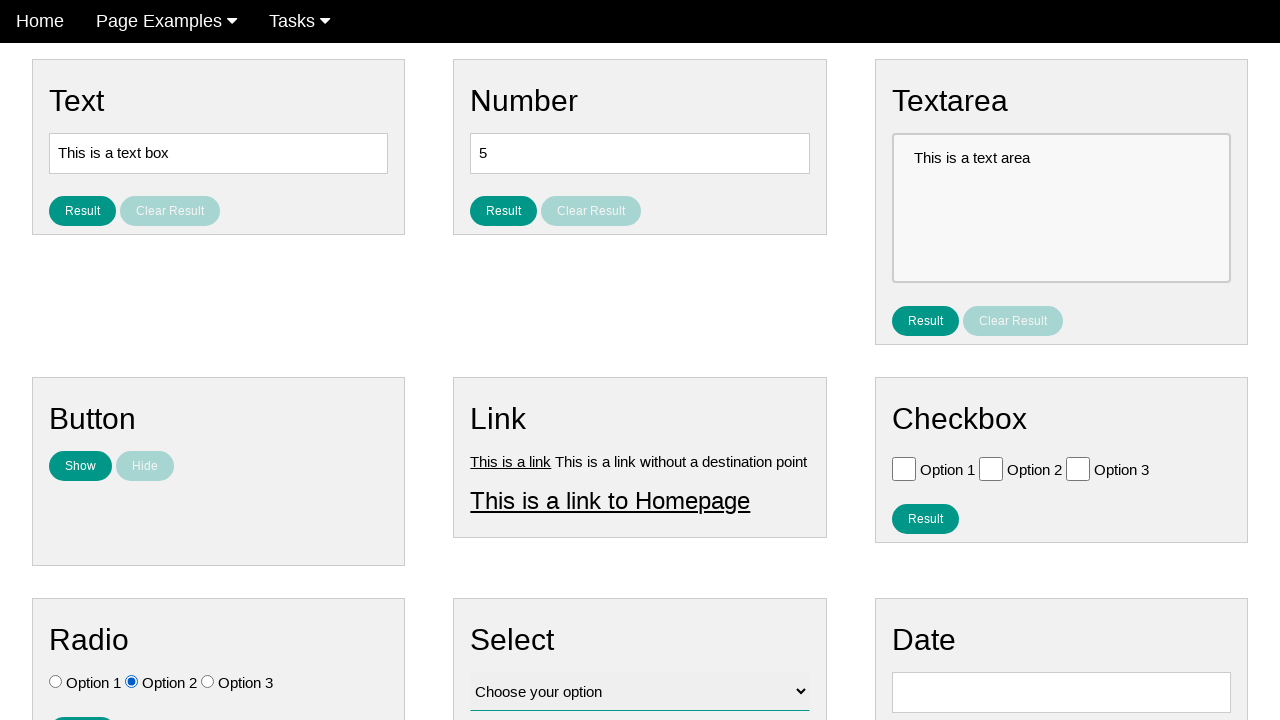

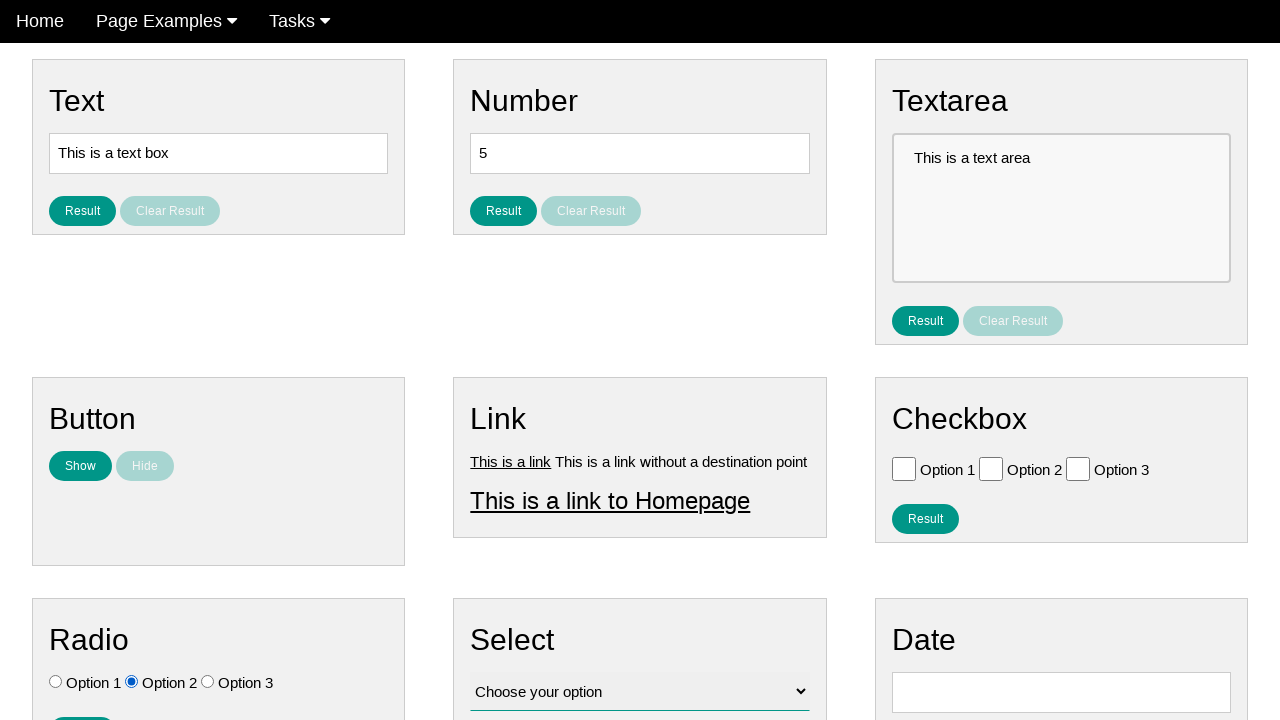